Tests checkbox functionality by finding all checkboxes on a forms demo page and clicking any that are not already selected.

Starting URL: http://echoecho.com/htmlforms09.htm

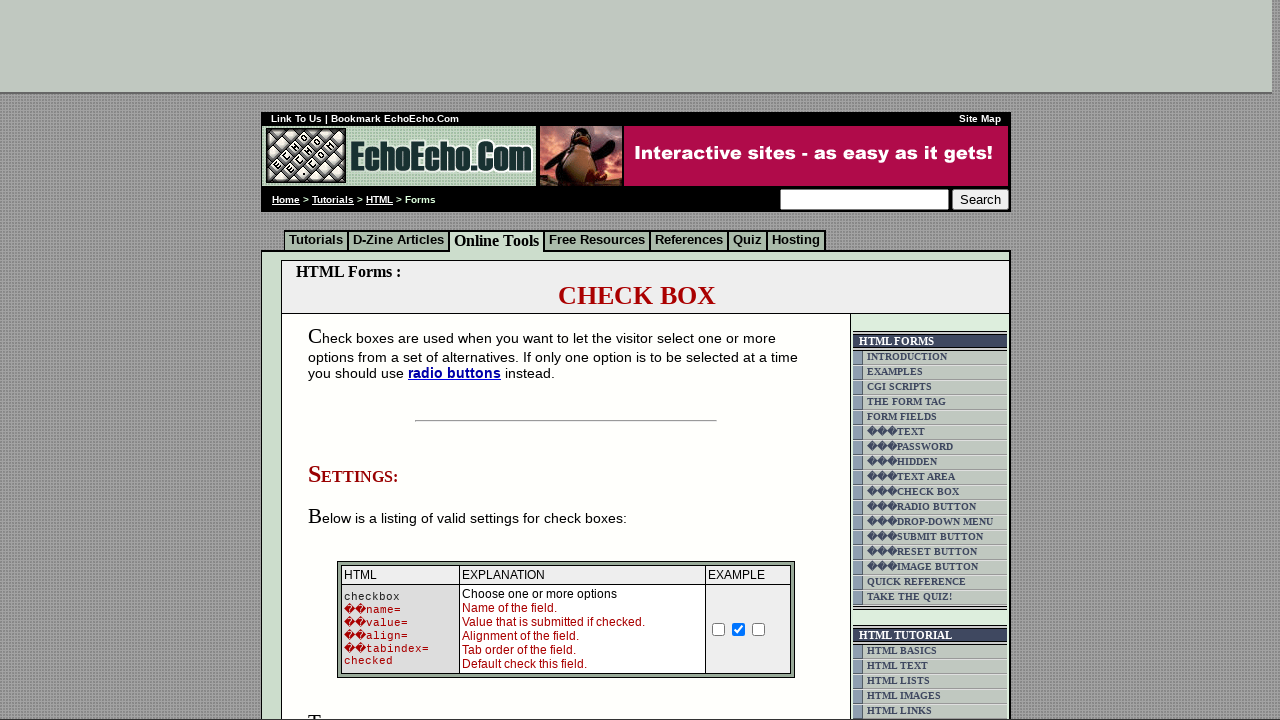

Navigated to forms demo page
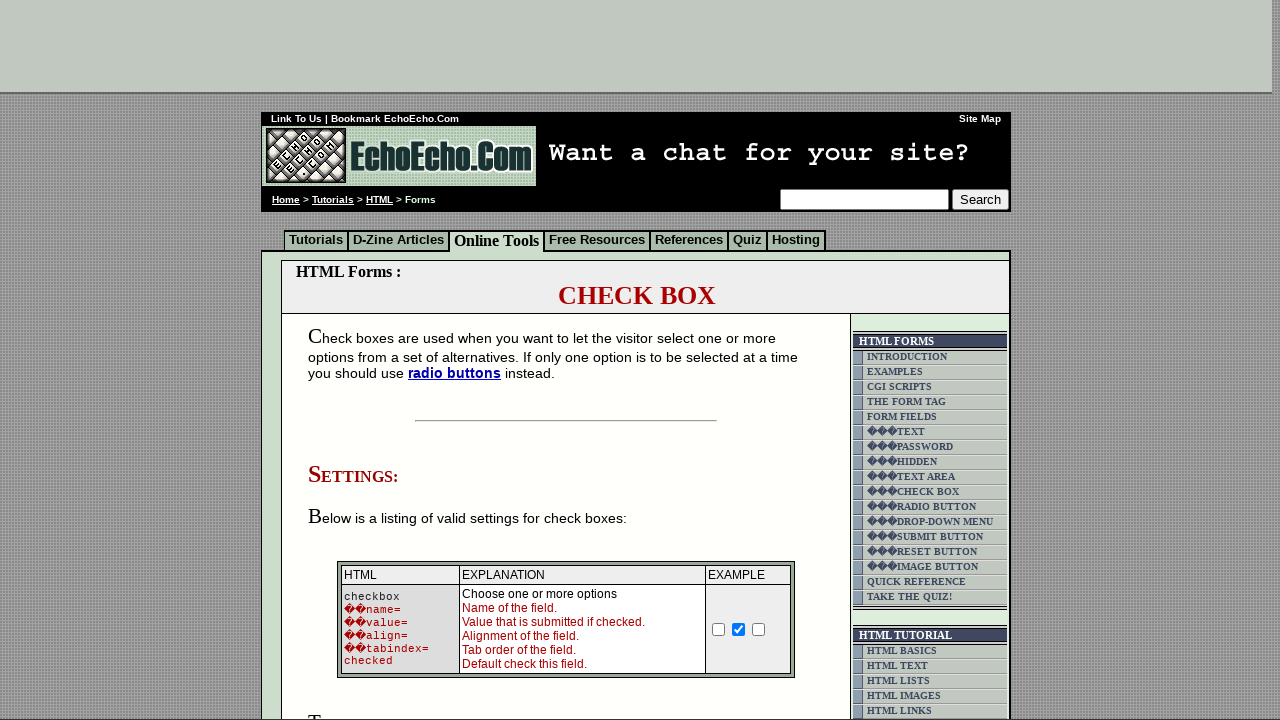

Checkboxes loaded on the page
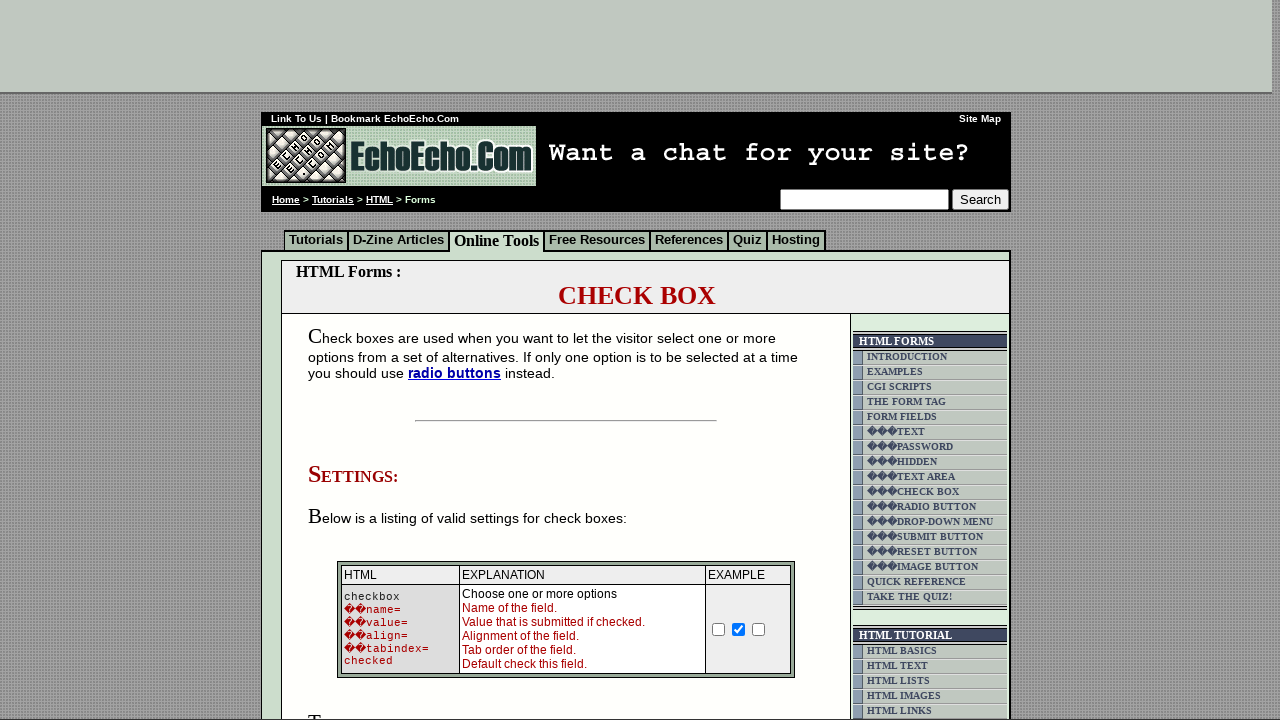

Located all checkboxes in the table
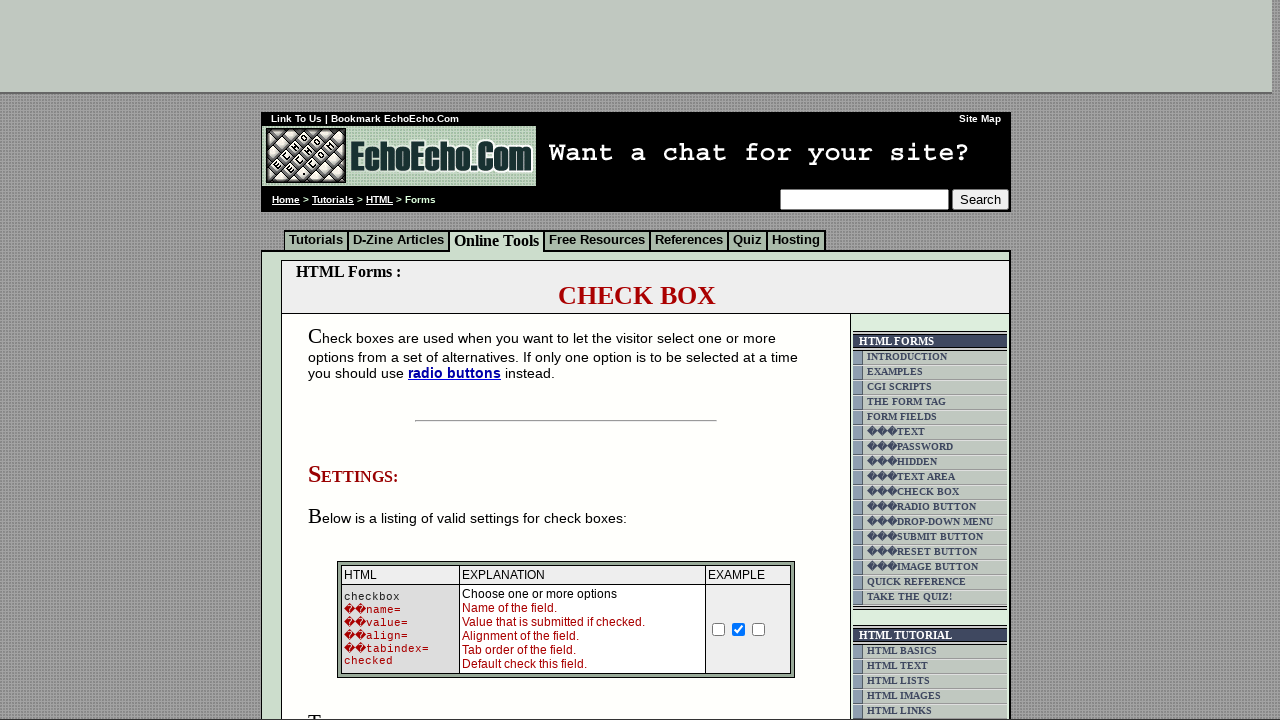

Found 3 checkboxes on the page
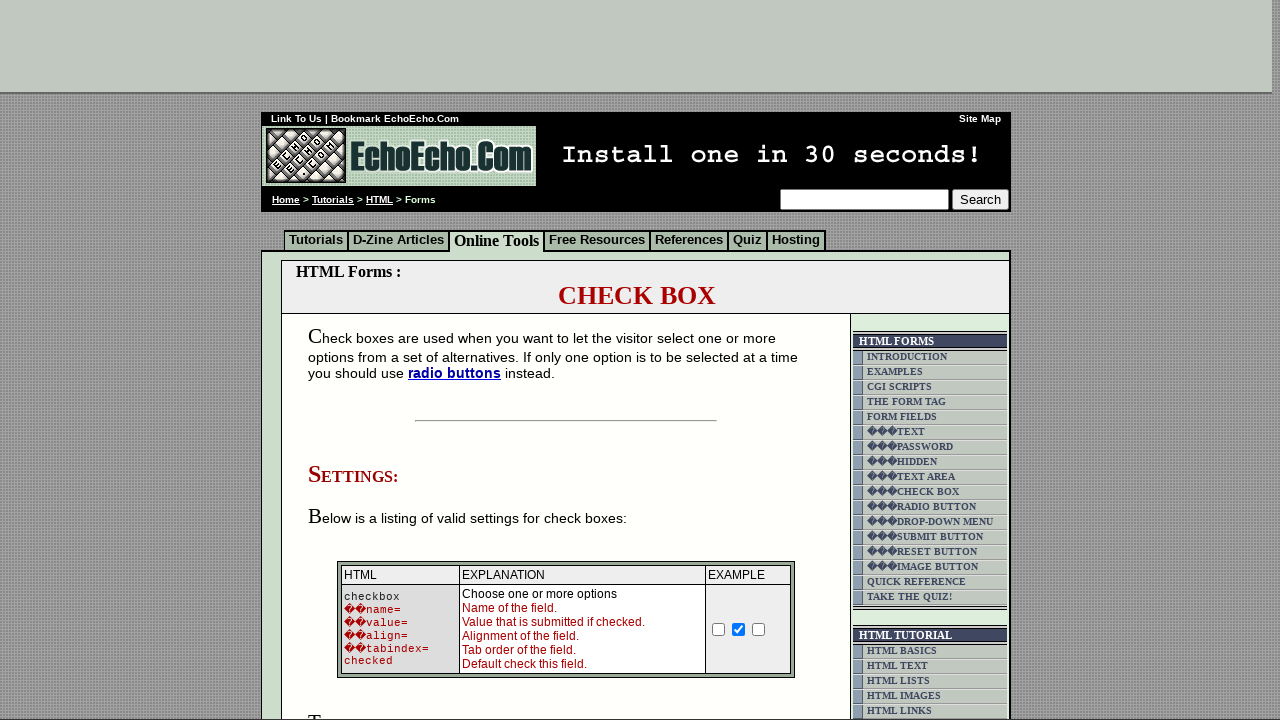

Retrieved checkbox 1
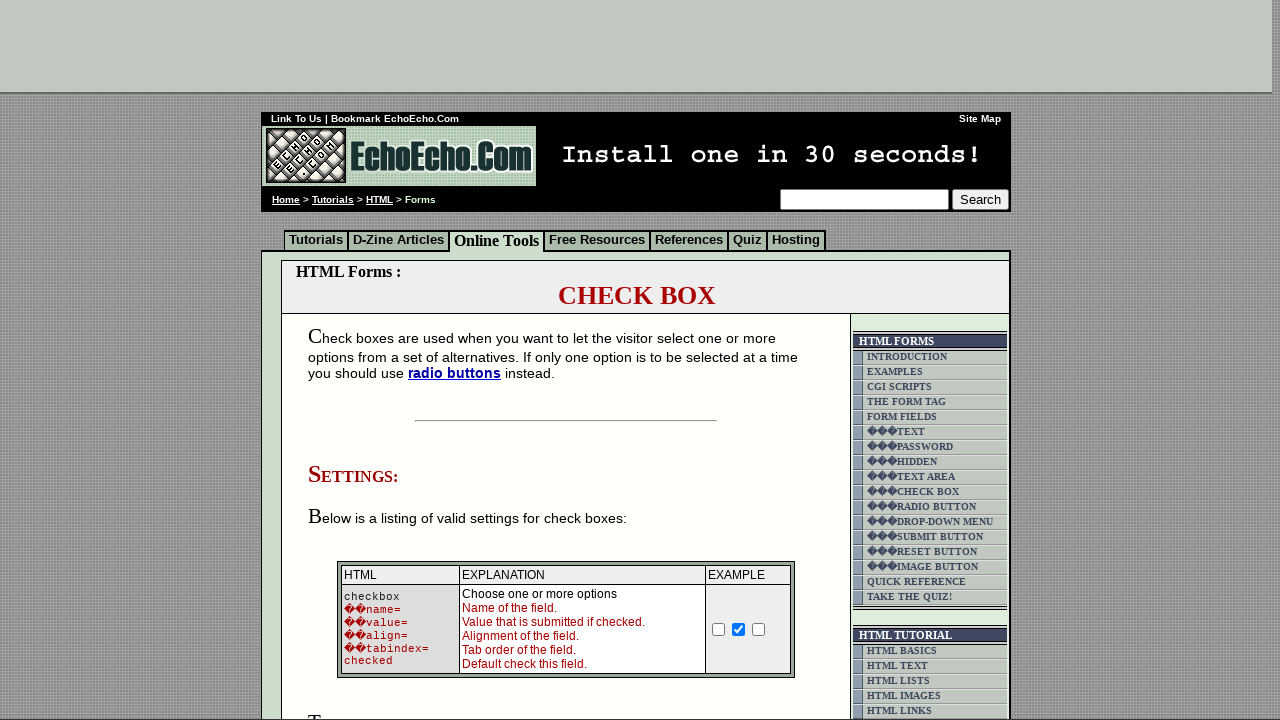

Clicked unchecked checkbox 1 at (354, 360) on td.table5 input[type='checkbox'] >> nth=0
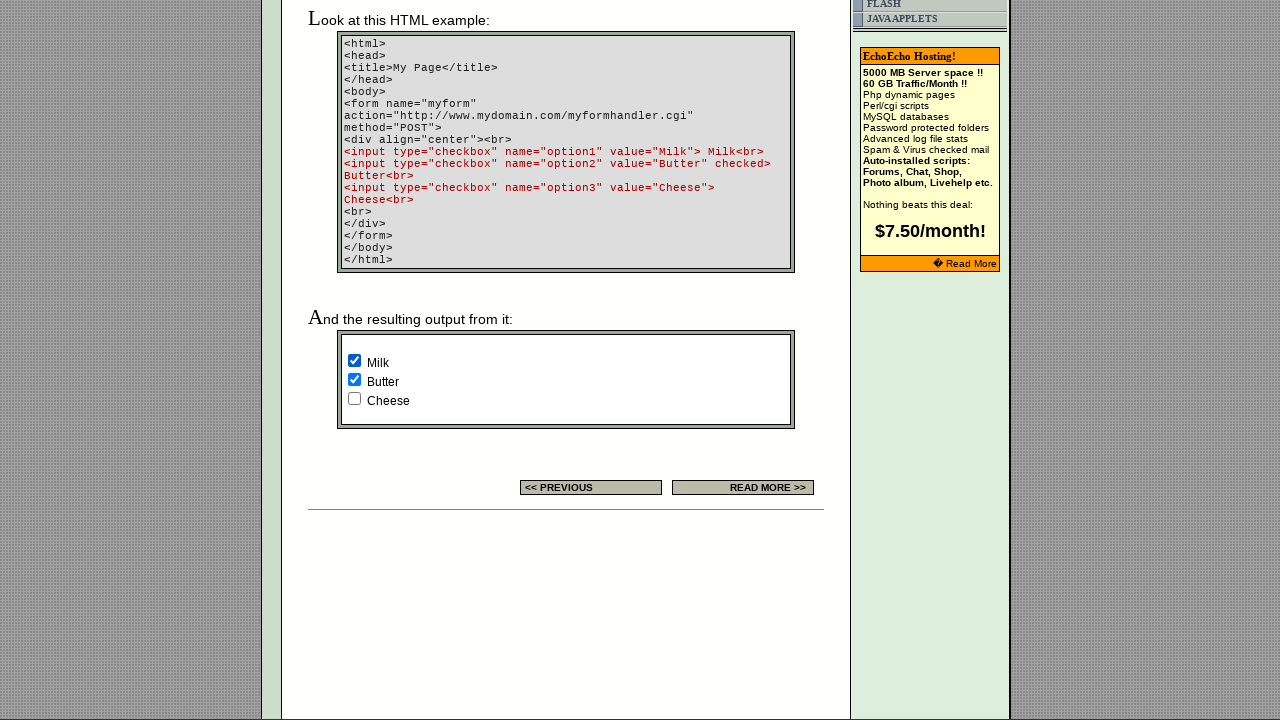

Retrieved checkbox 2
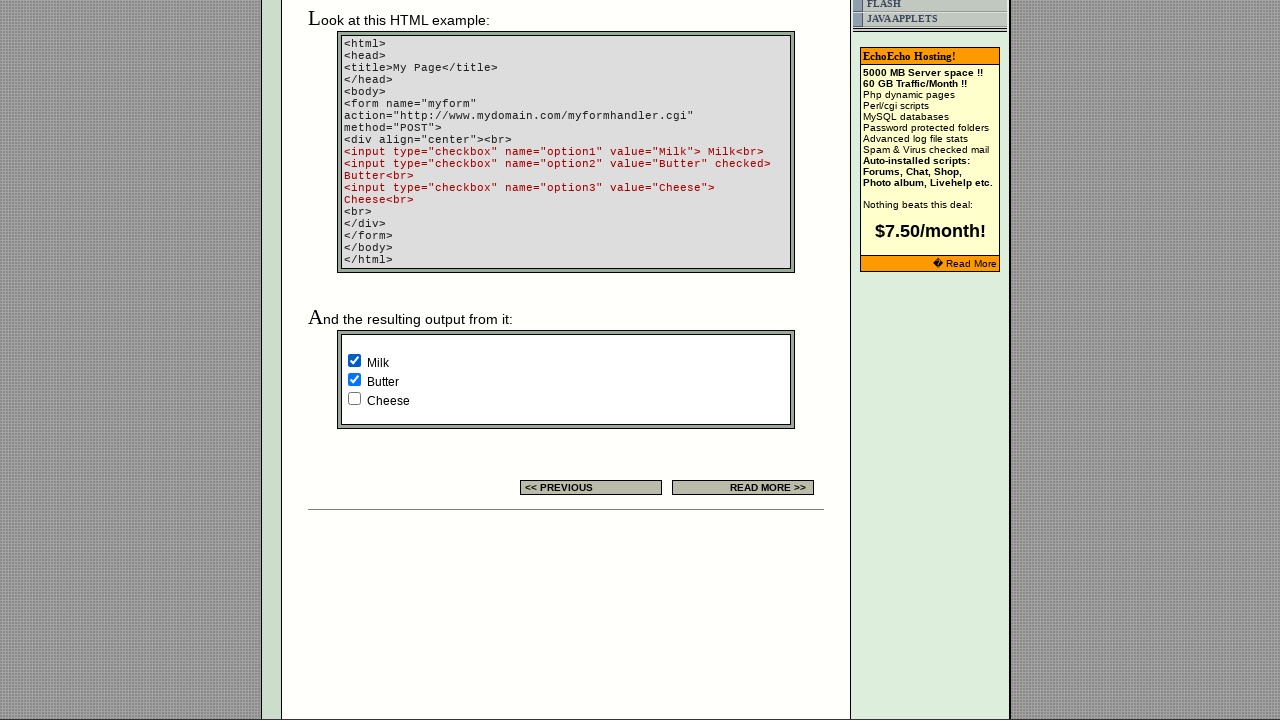

Checkbox 2 was already selected, skipped
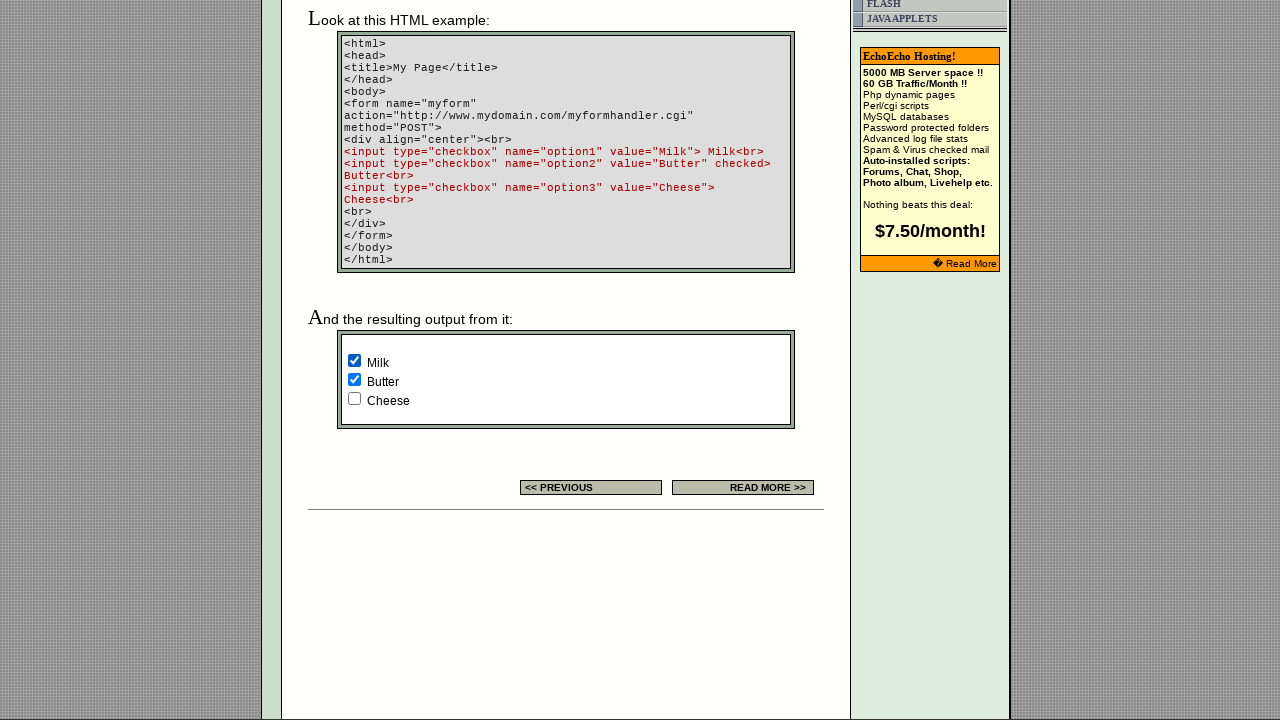

Retrieved checkbox 3
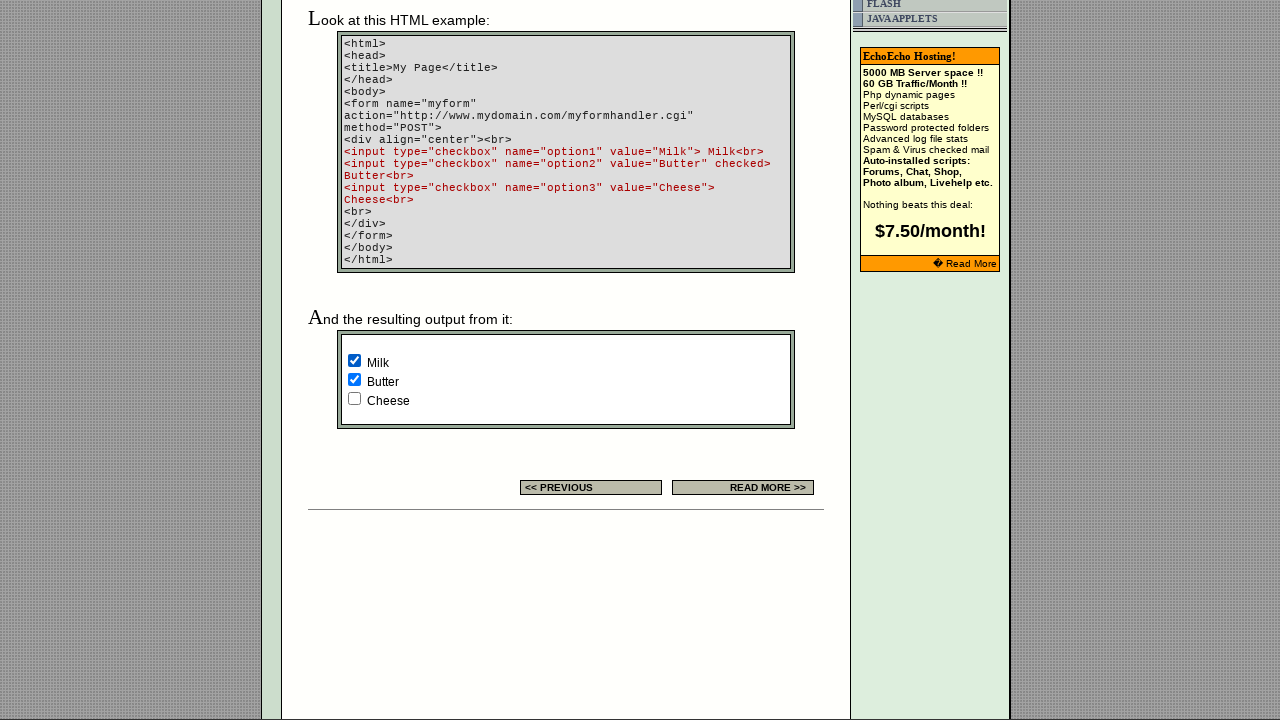

Clicked unchecked checkbox 3 at (354, 398) on td.table5 input[type='checkbox'] >> nth=2
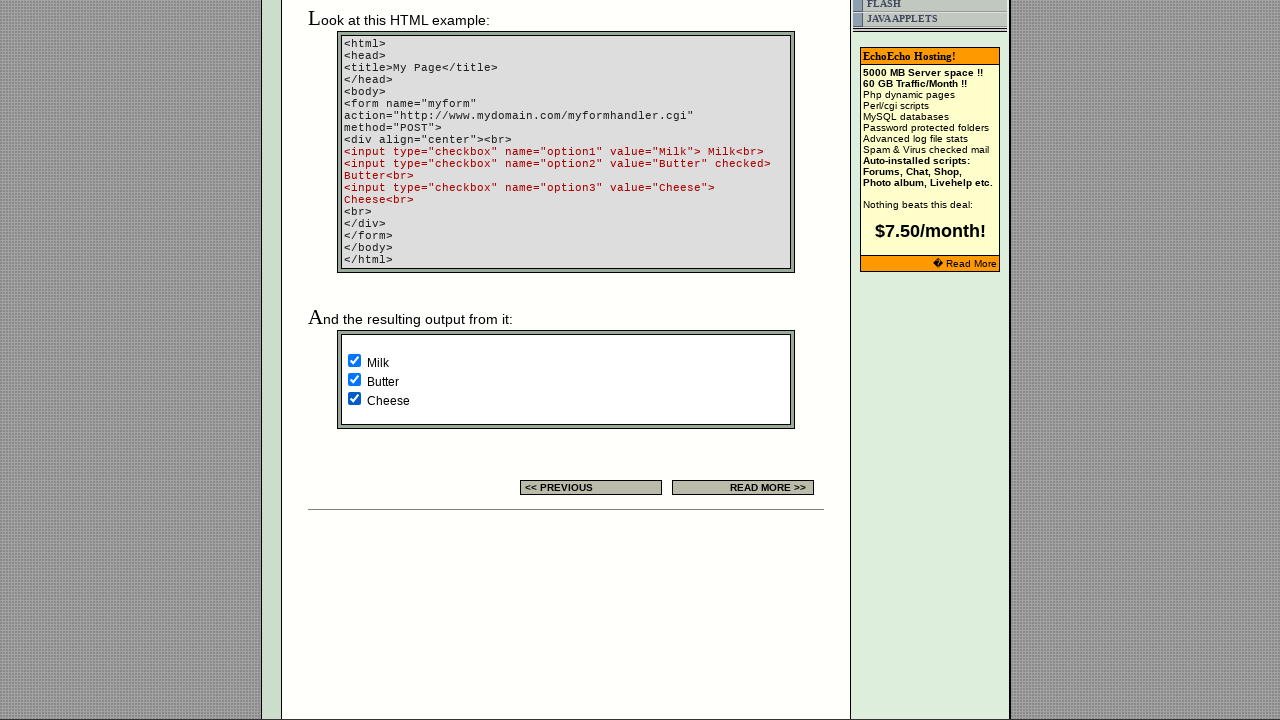

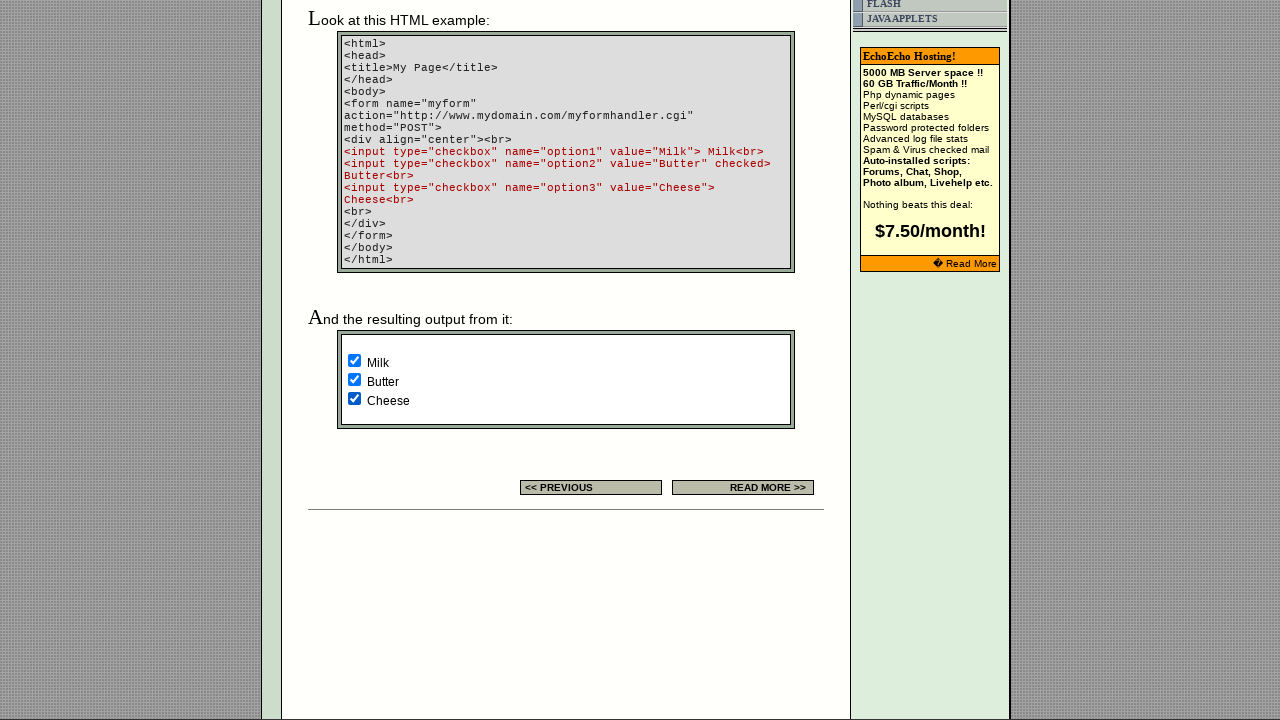